Tests a contact form with valid name, email, and phone inputs

Starting URL: https://lm.skillbox.cc/qa_tester/module02/homework1/

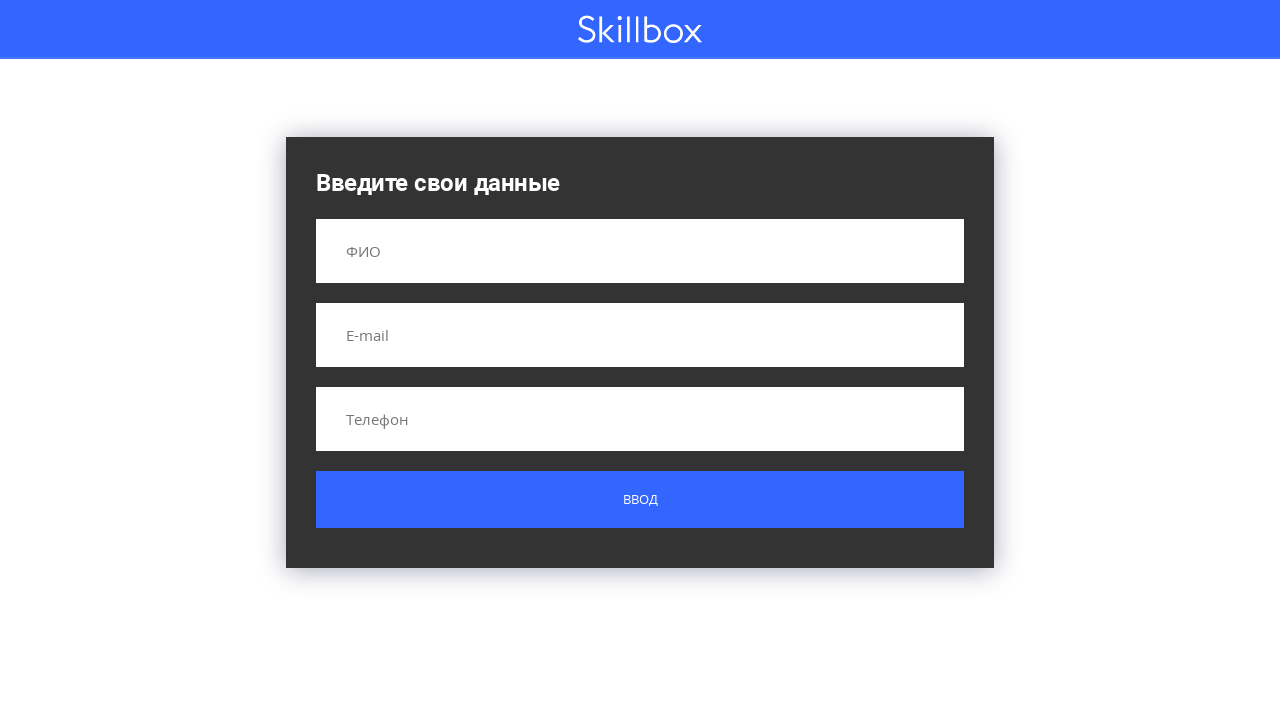

Filled name field with 'Вася' on input[name='name']
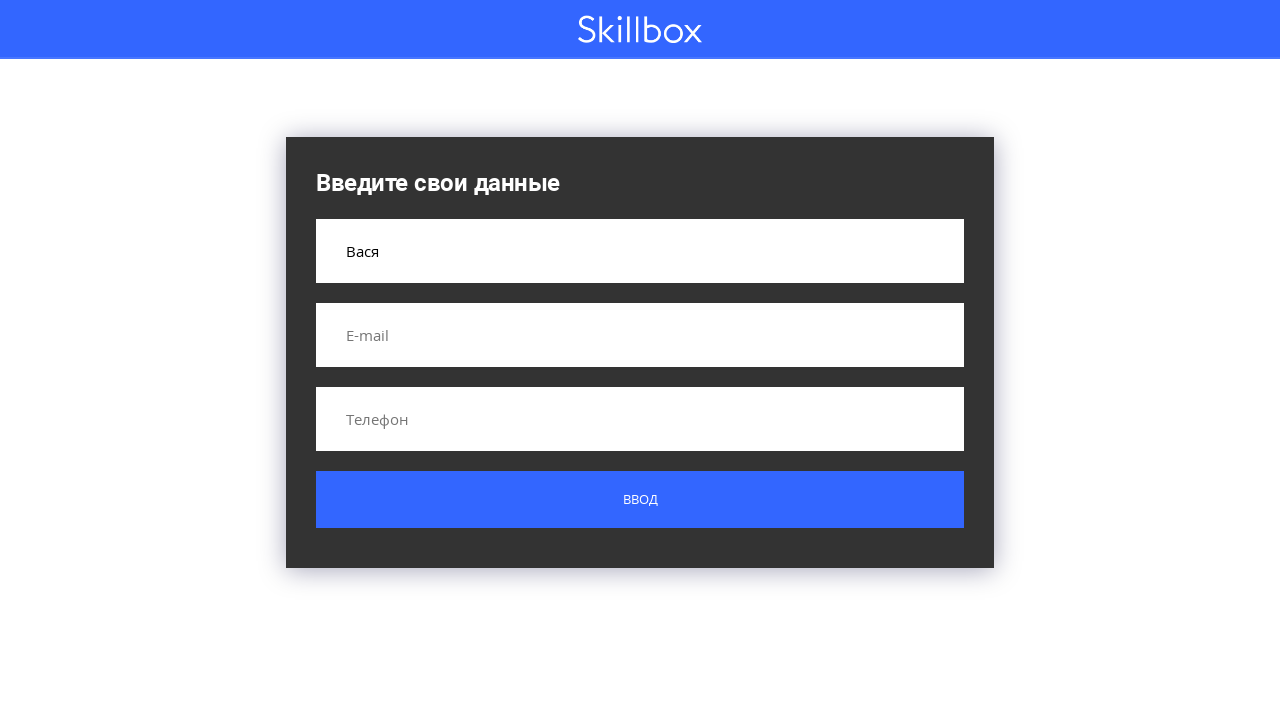

Filled email field with 'test@test.test' on input[name='email']
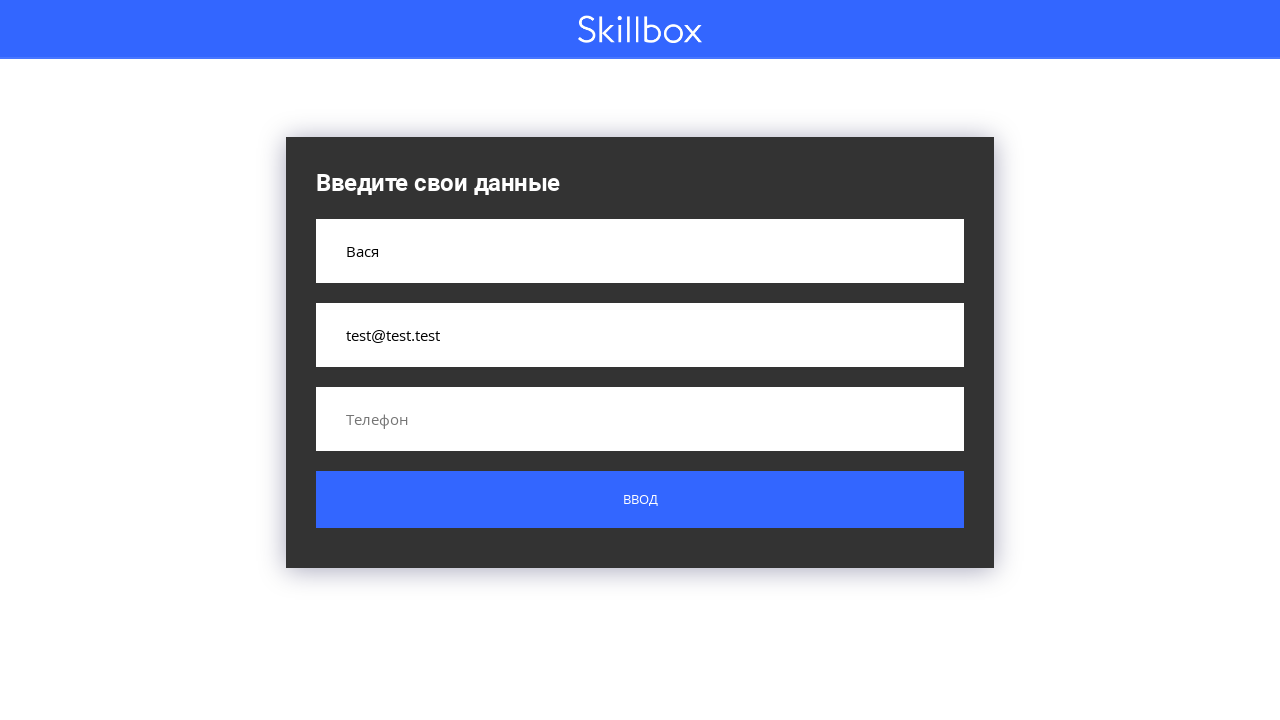

Filled phone field with '+79998887766' on input[name='phone']
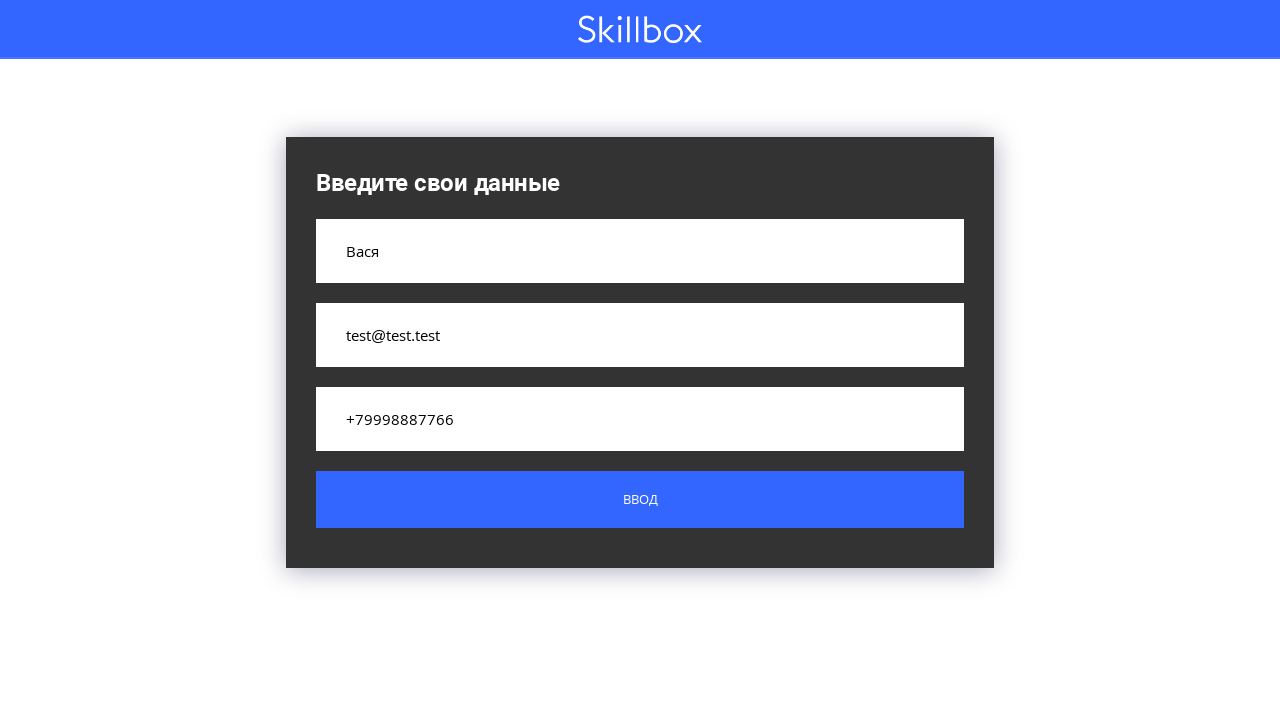

Clicked submit button to submit the form at (640, 500) on .button
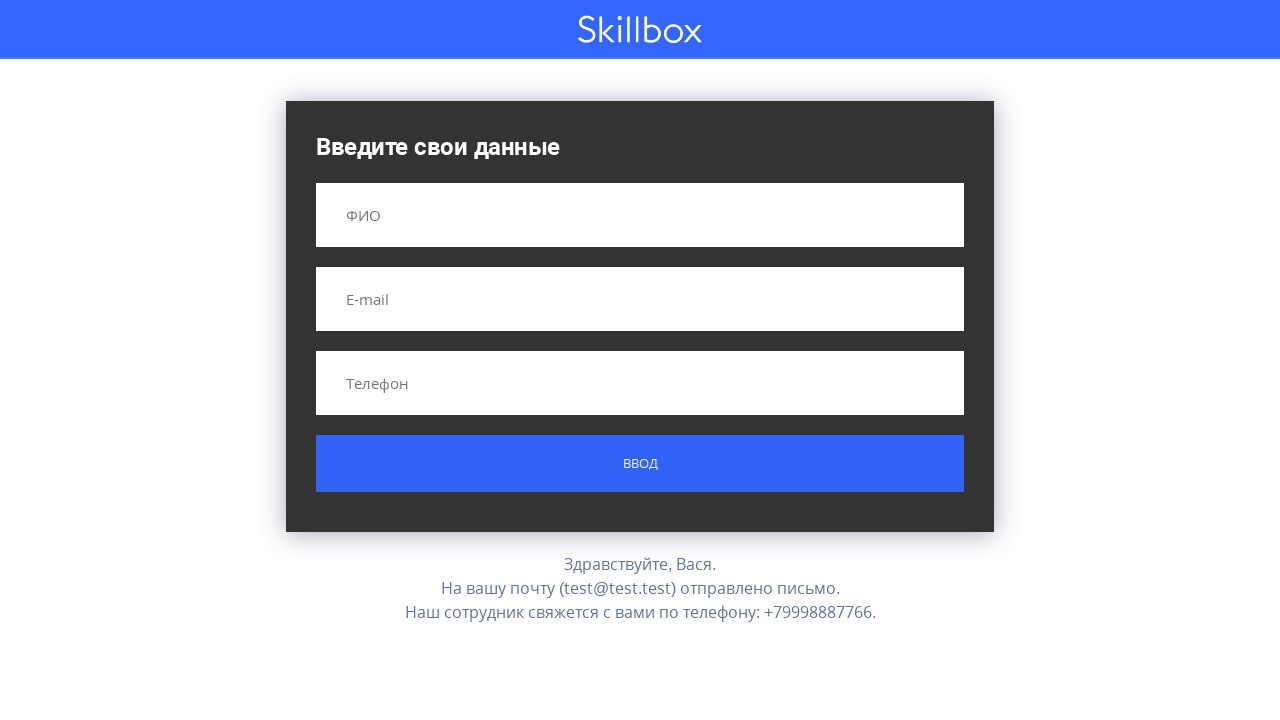

Form submission result appeared on page
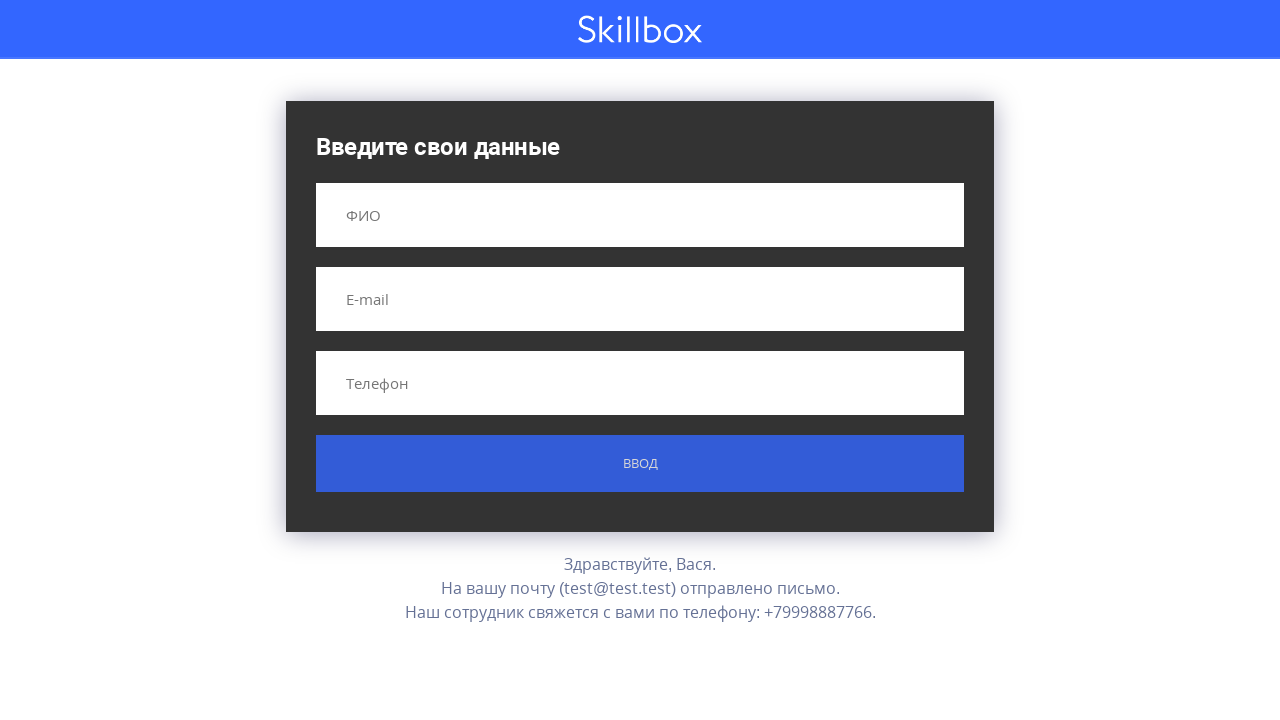

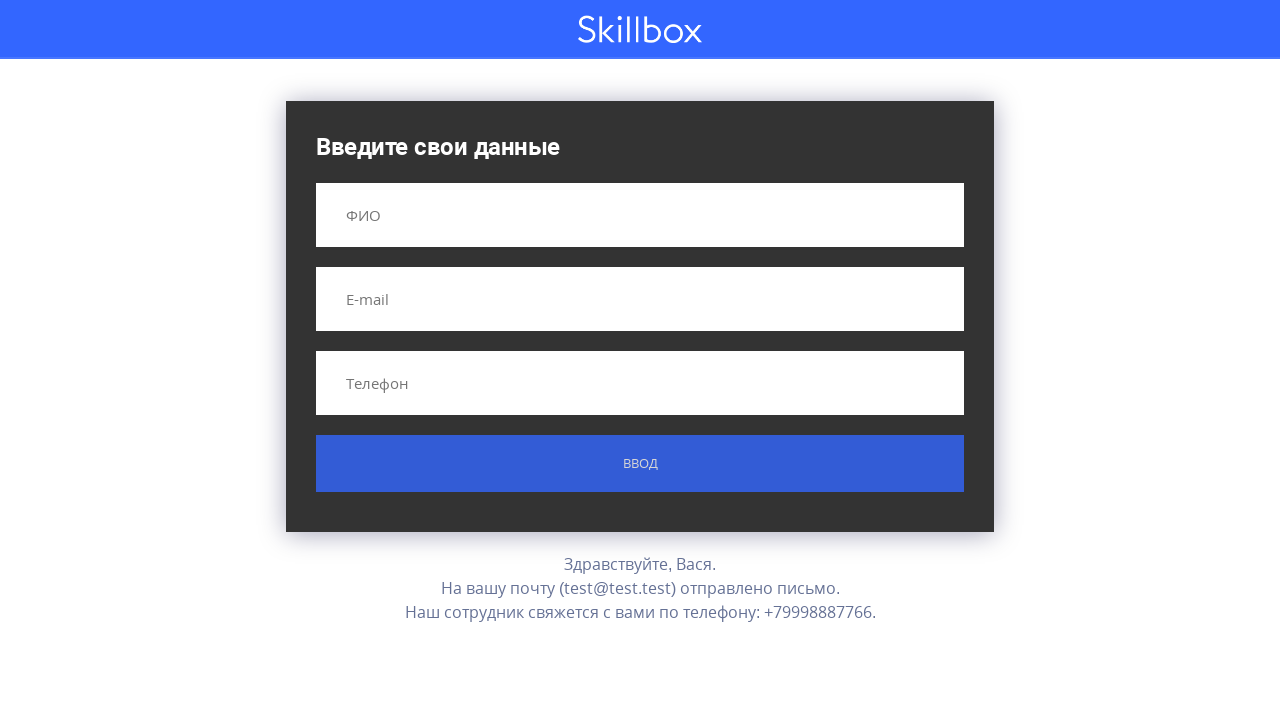